Tests adding multiple todo items to the list and verifies they appear correctly

Starting URL: https://demo.playwright.dev/todomvc

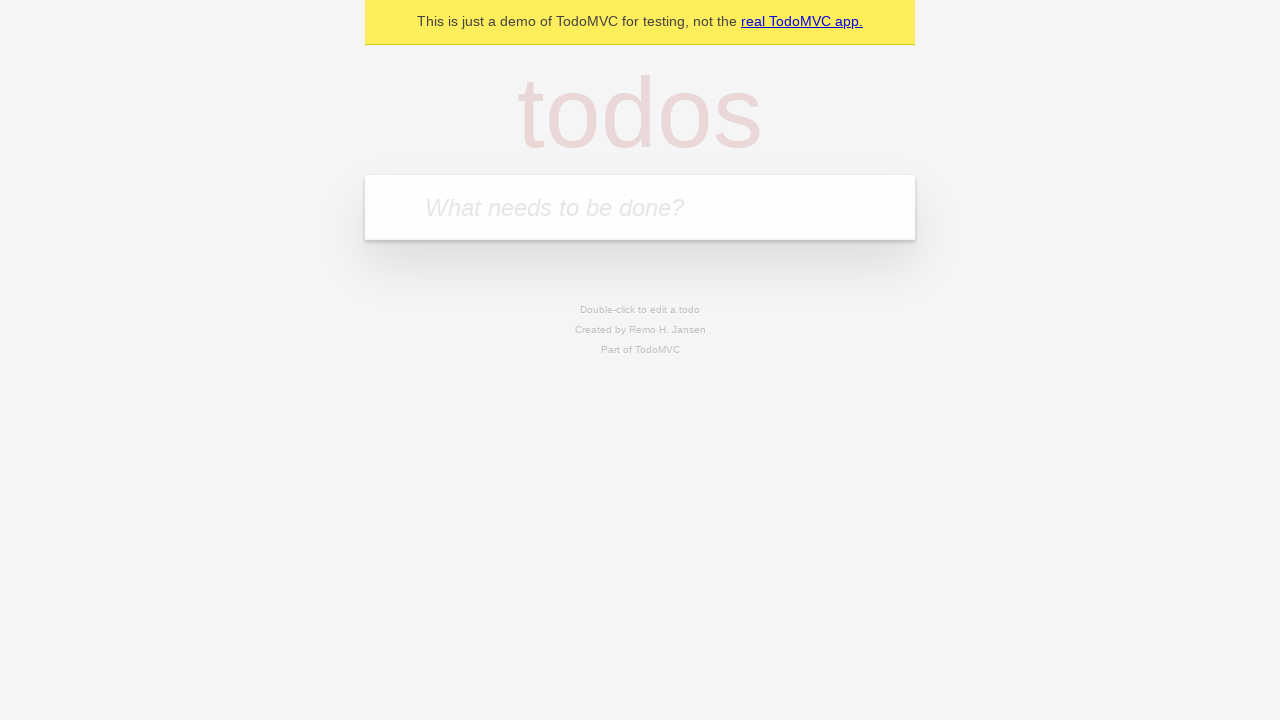

Filled todo input with first item: 'buy some cheese' on internal:attr=[placeholder="What needs to be done?"i]
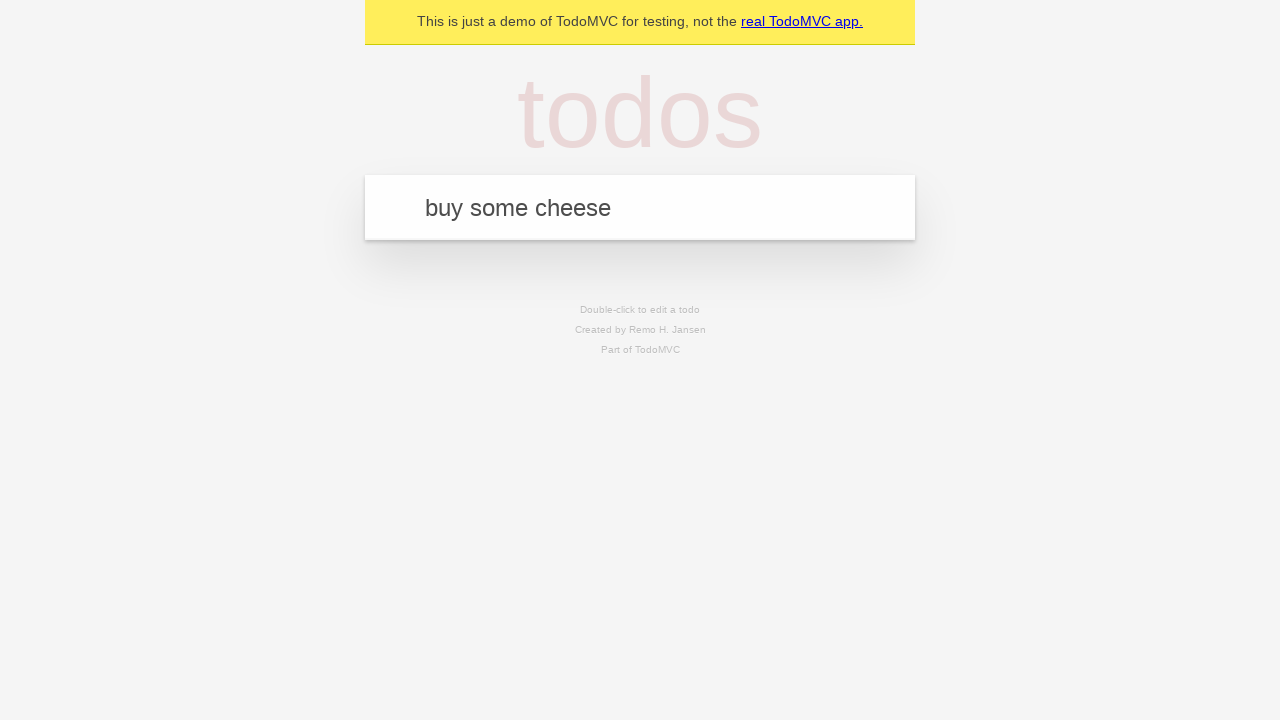

Pressed Enter to add first todo item on internal:attr=[placeholder="What needs to be done?"i]
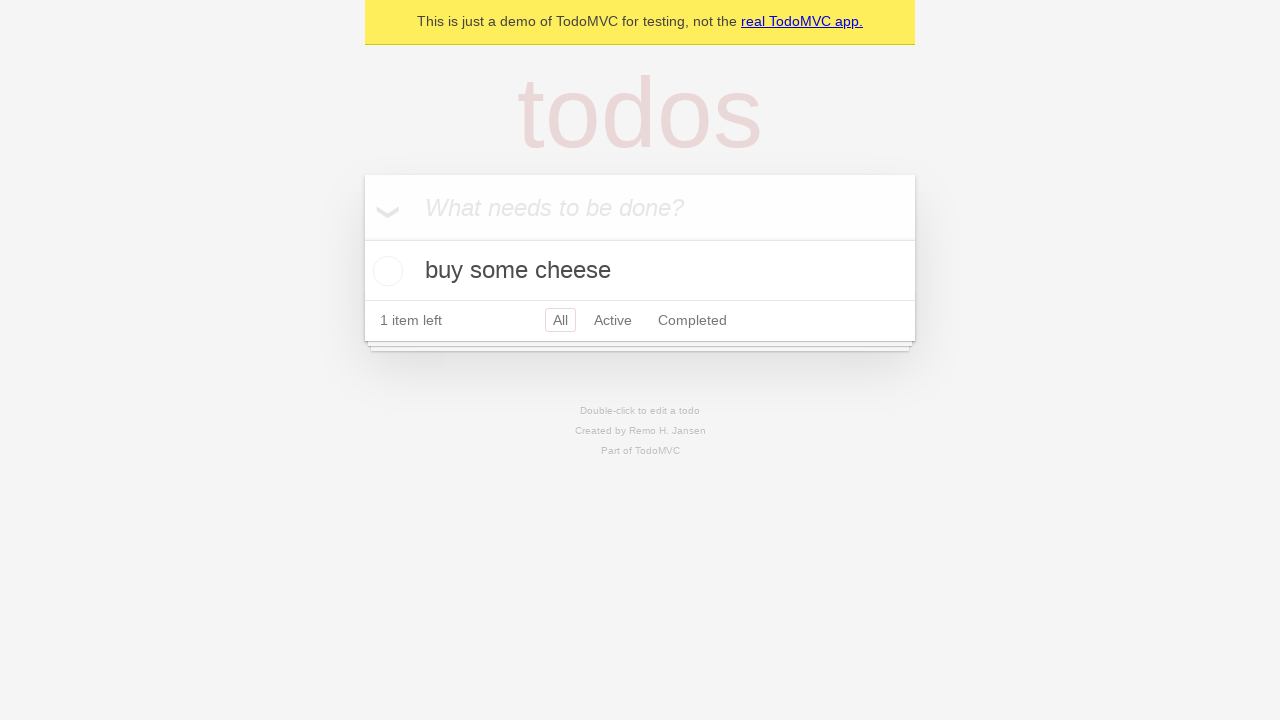

First todo item appeared on the list
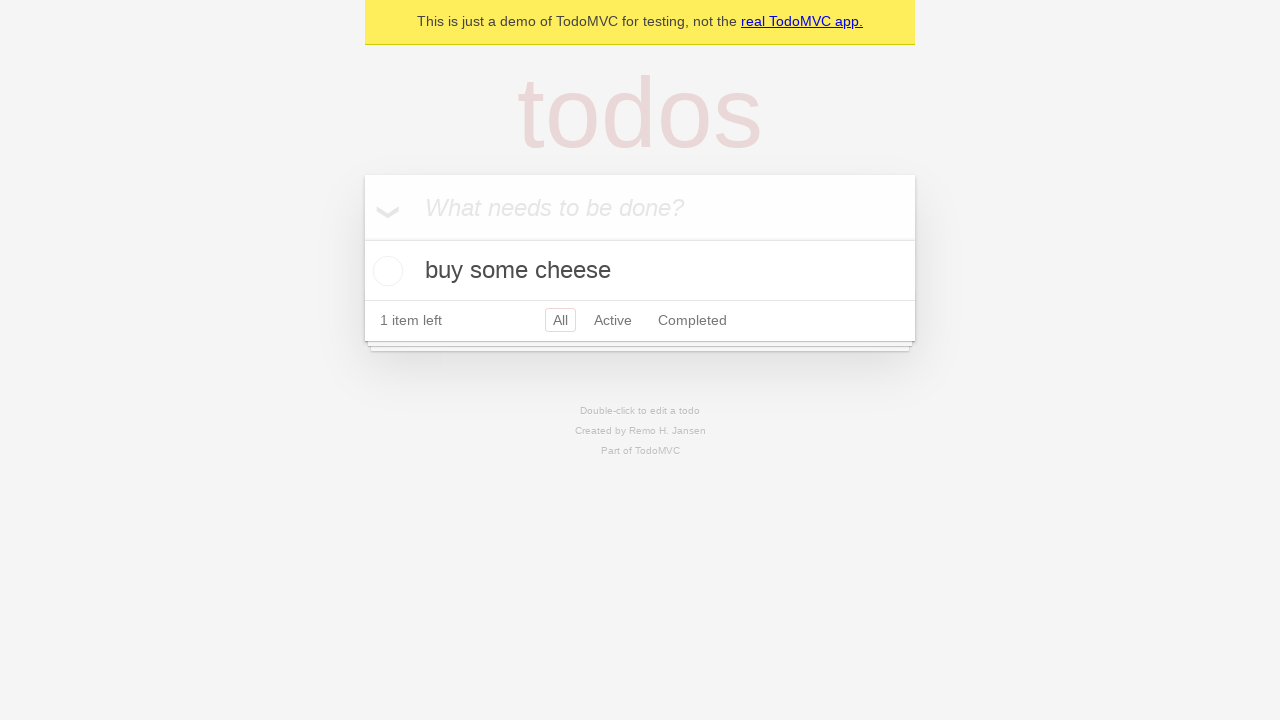

Filled todo input with second item: 'feed the cat' on internal:attr=[placeholder="What needs to be done?"i]
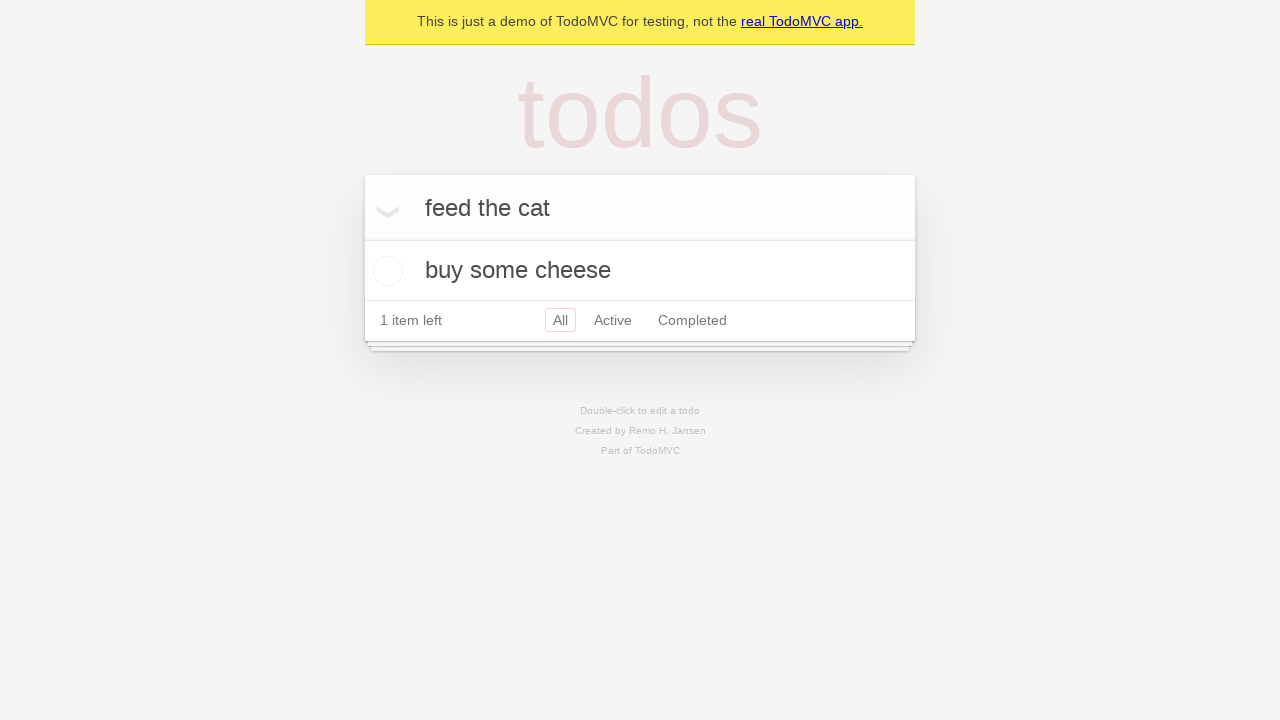

Pressed Enter to add second todo item on internal:attr=[placeholder="What needs to be done?"i]
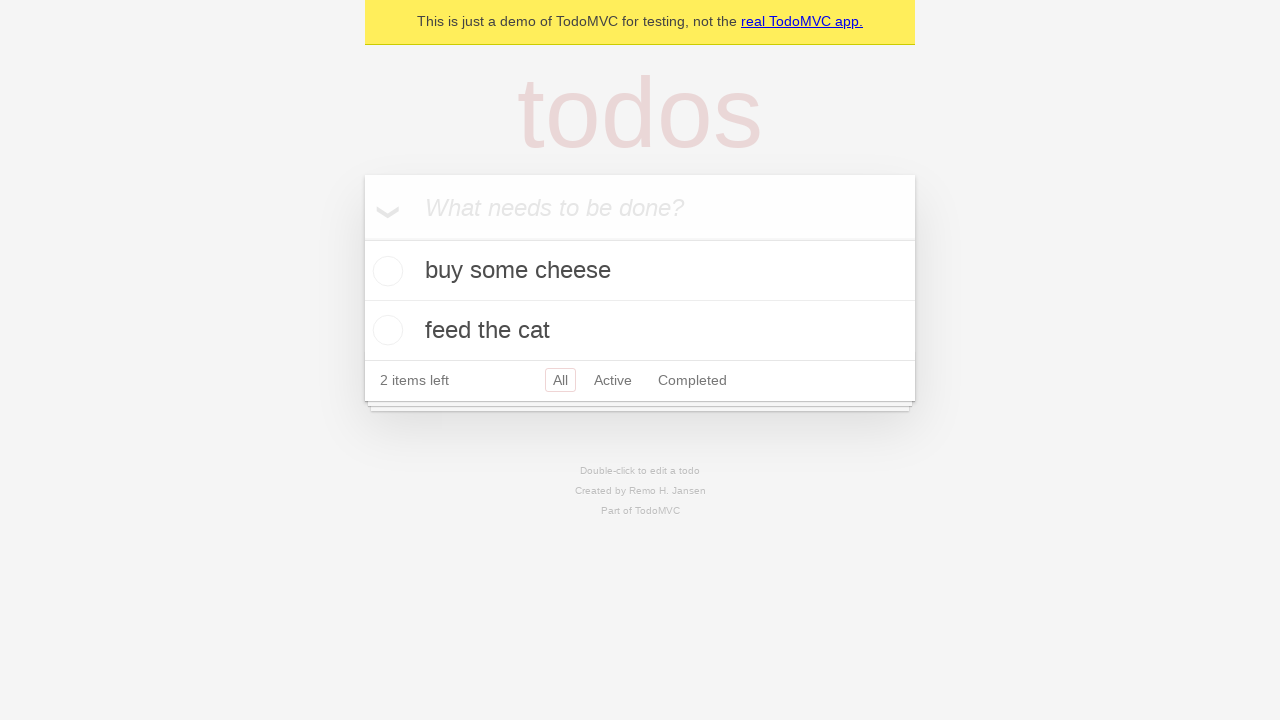

Verified both todo items are now visible on the list
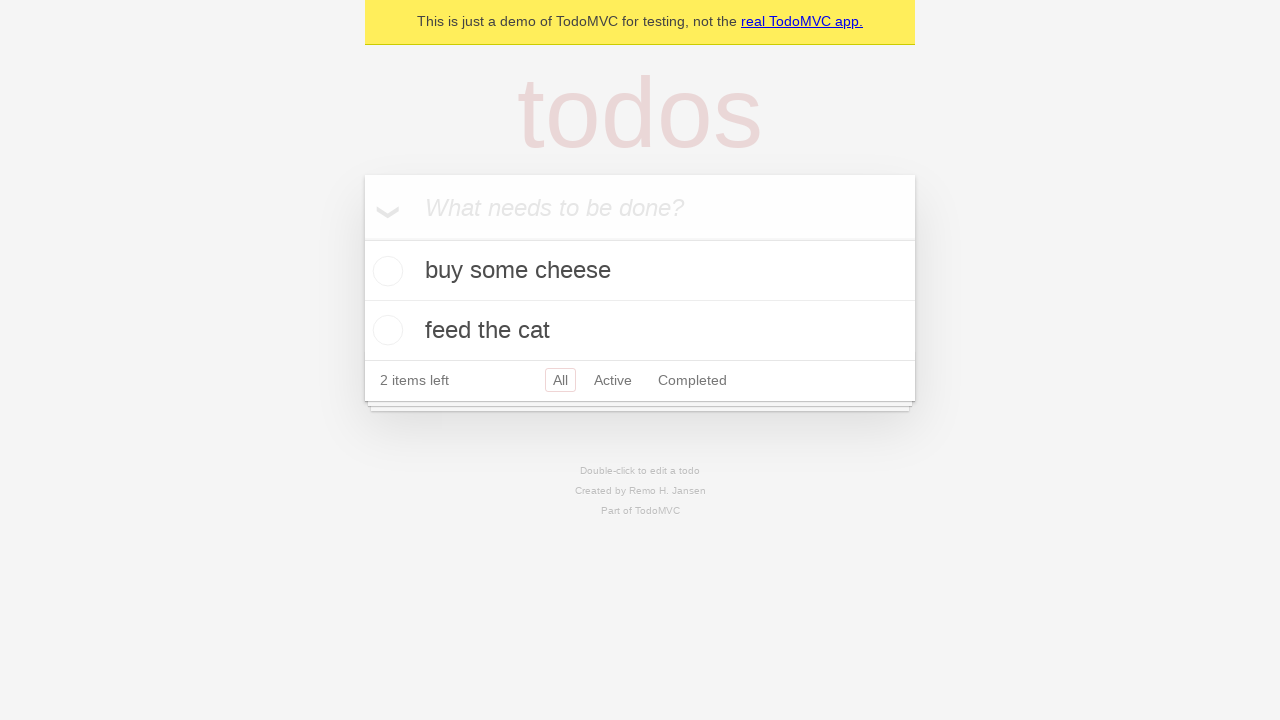

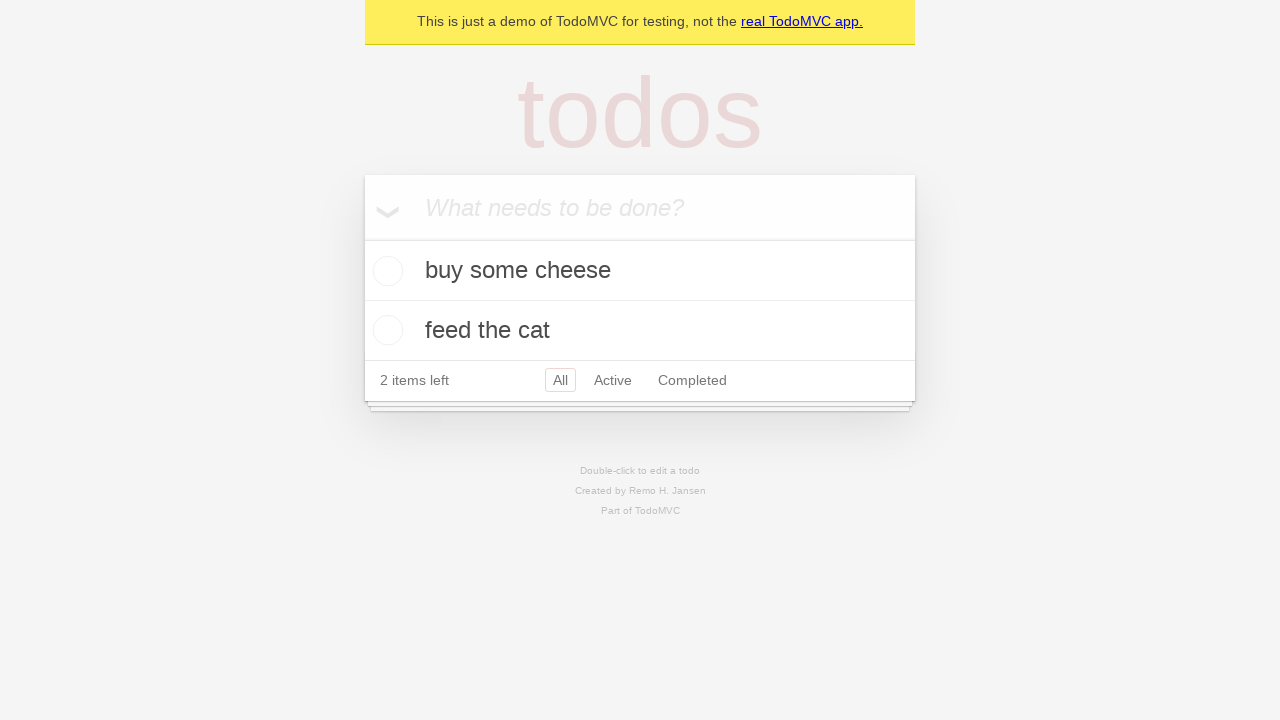